Tests handling multiple browser windows by clicking a link that opens a new window, switching to the child window, closing it, and switching back to the parent window

Starting URL: https://the-internet.herokuapp.com/windows

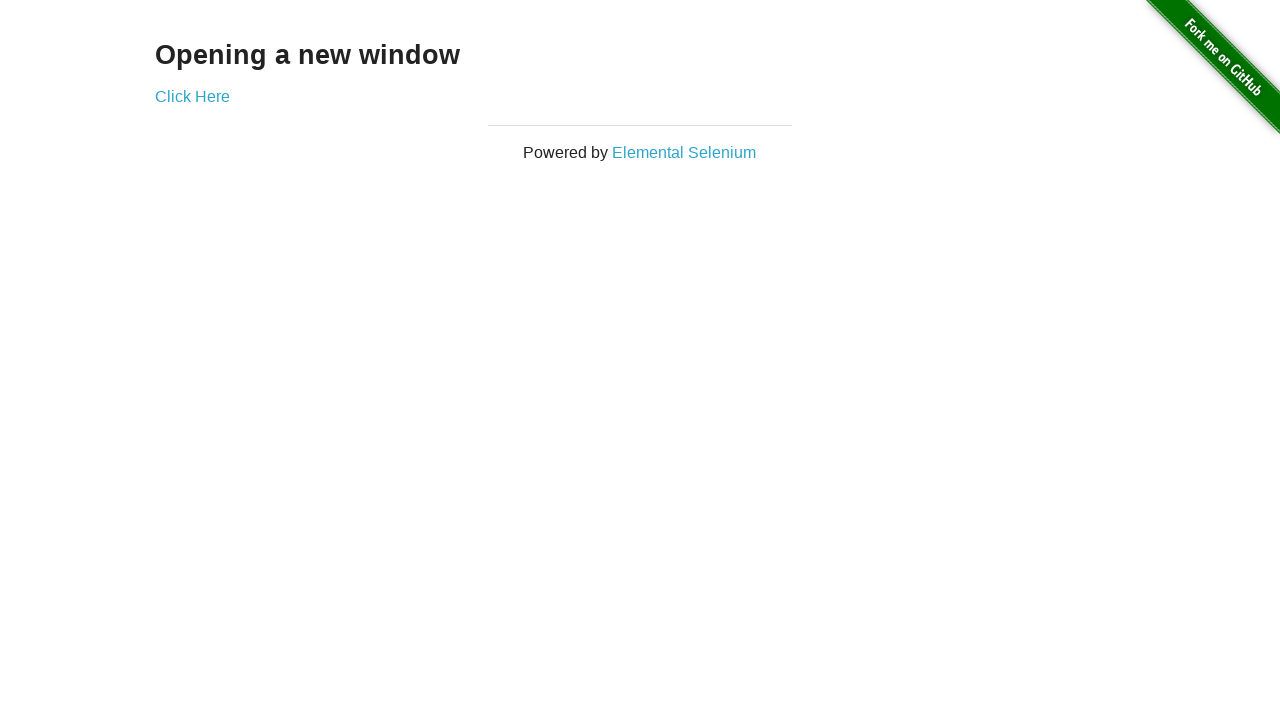

Clicked 'Click Here' link to open new window at (192, 96) on text=Click Here
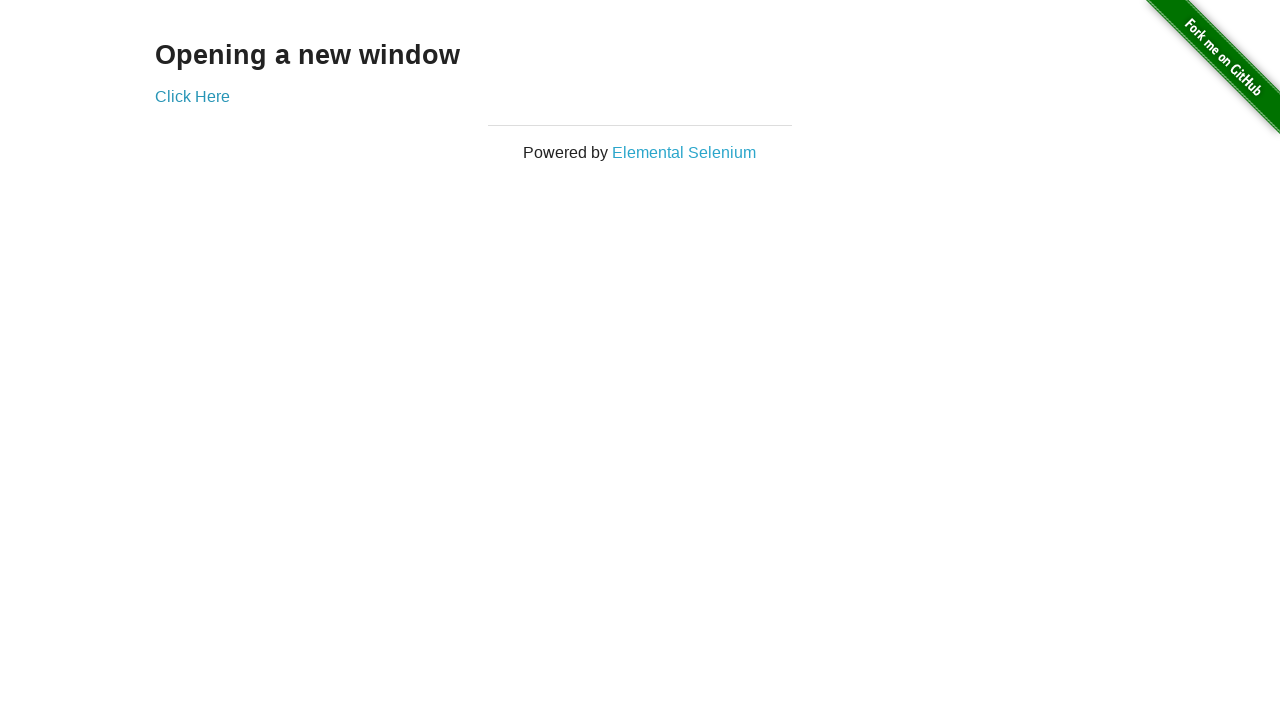

Child window opened and reference obtained
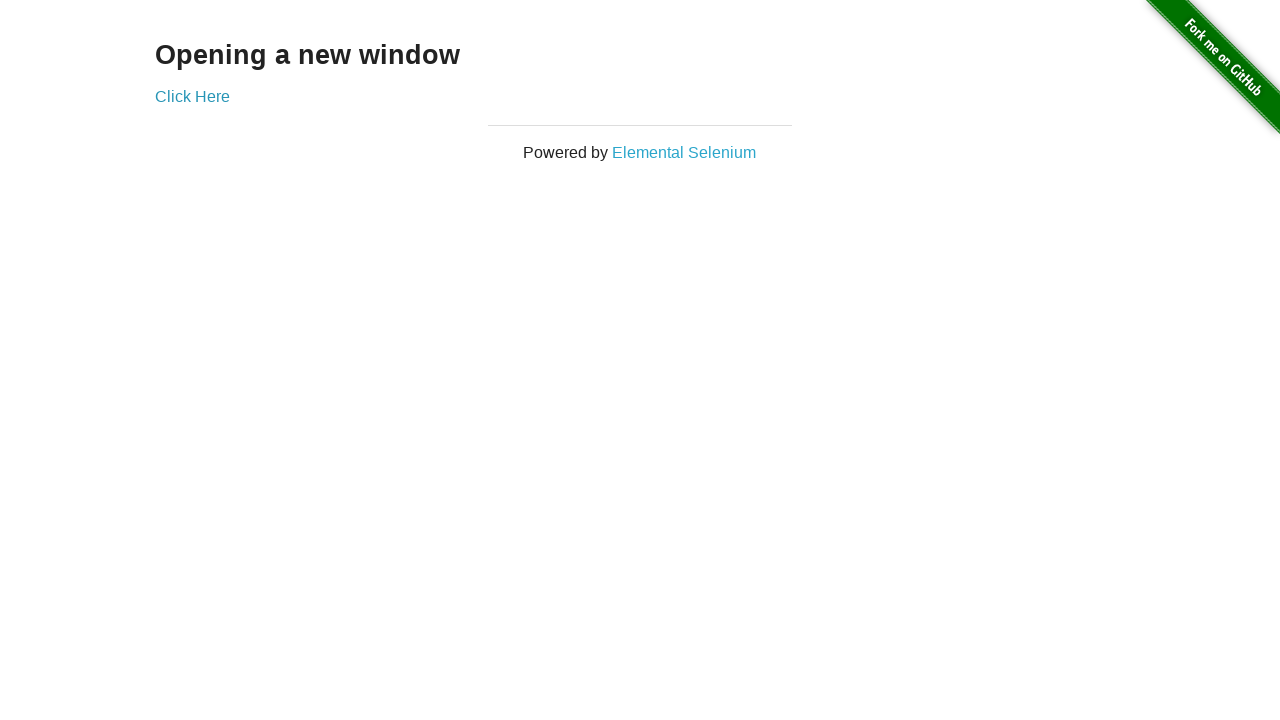

Child window finished loading
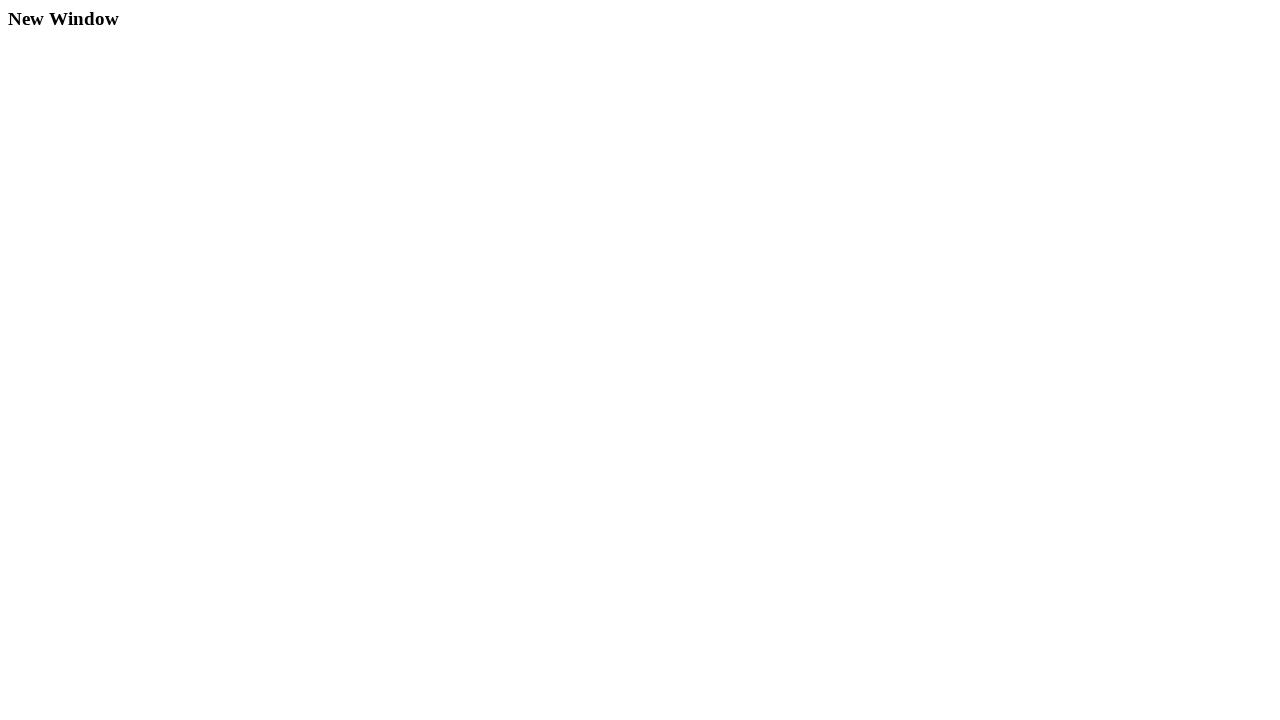

Child window title verified: New Window
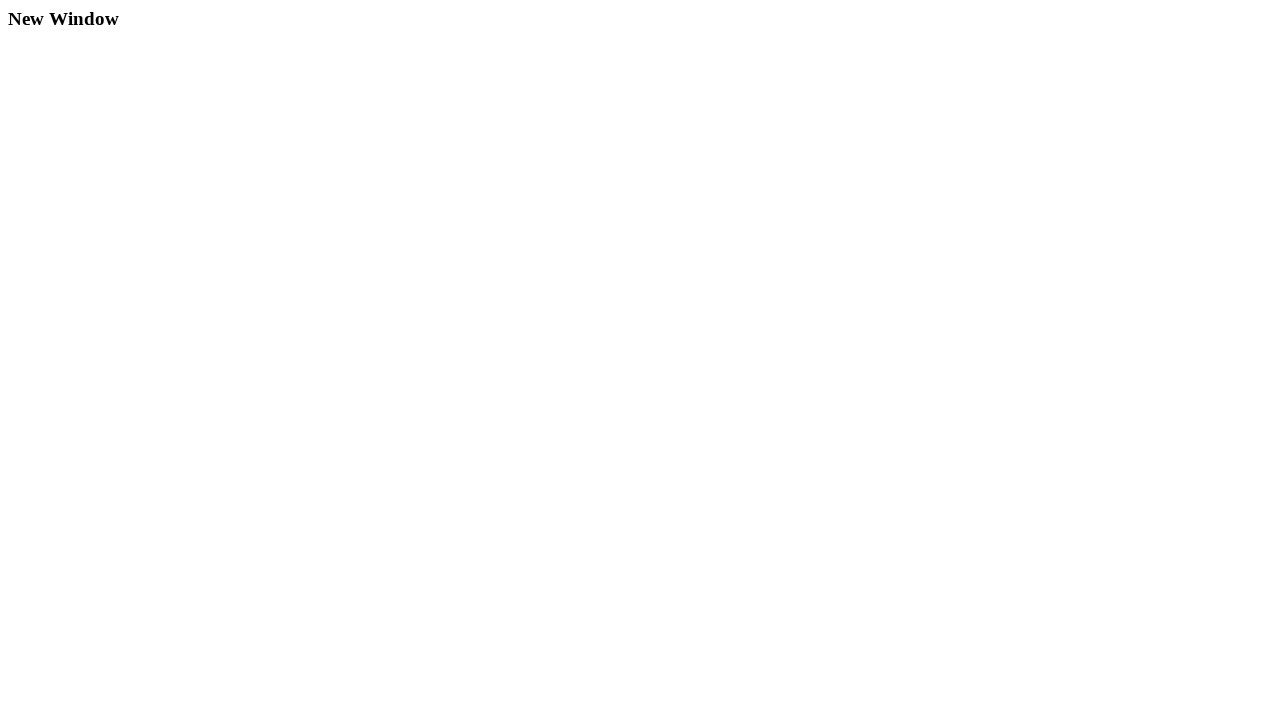

Child window closed
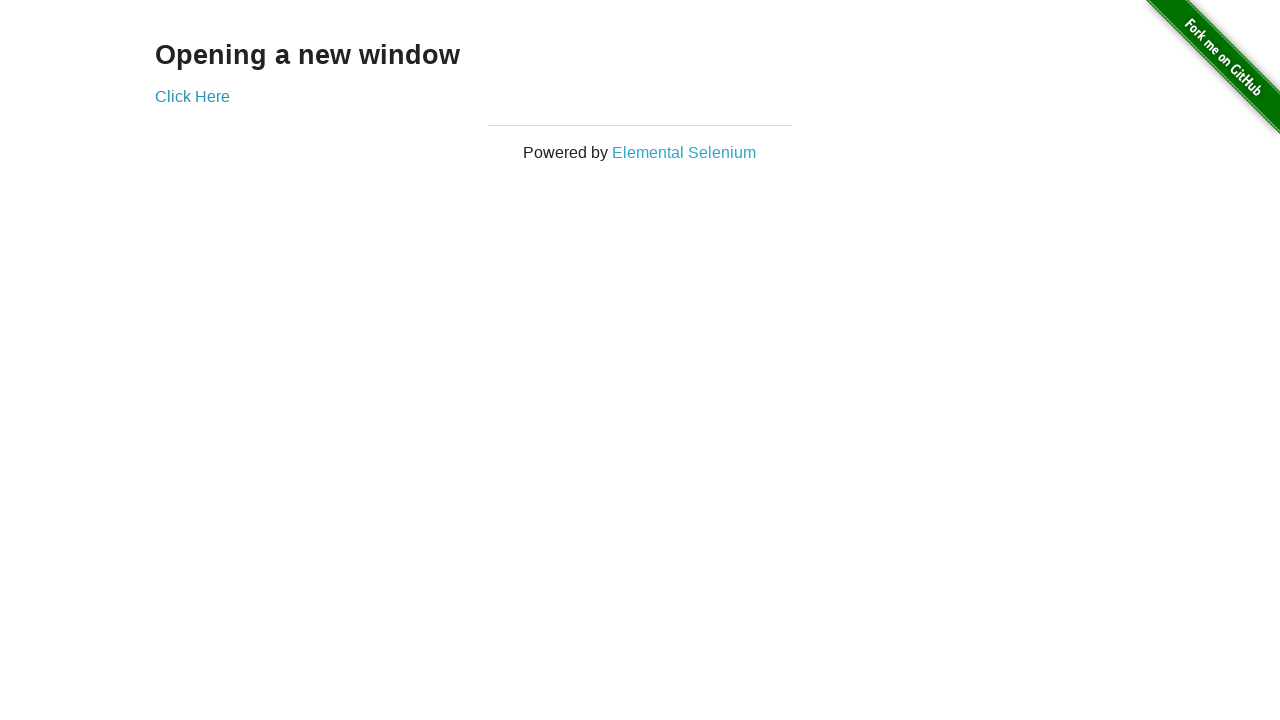

Switched back to parent window with title: The Internet
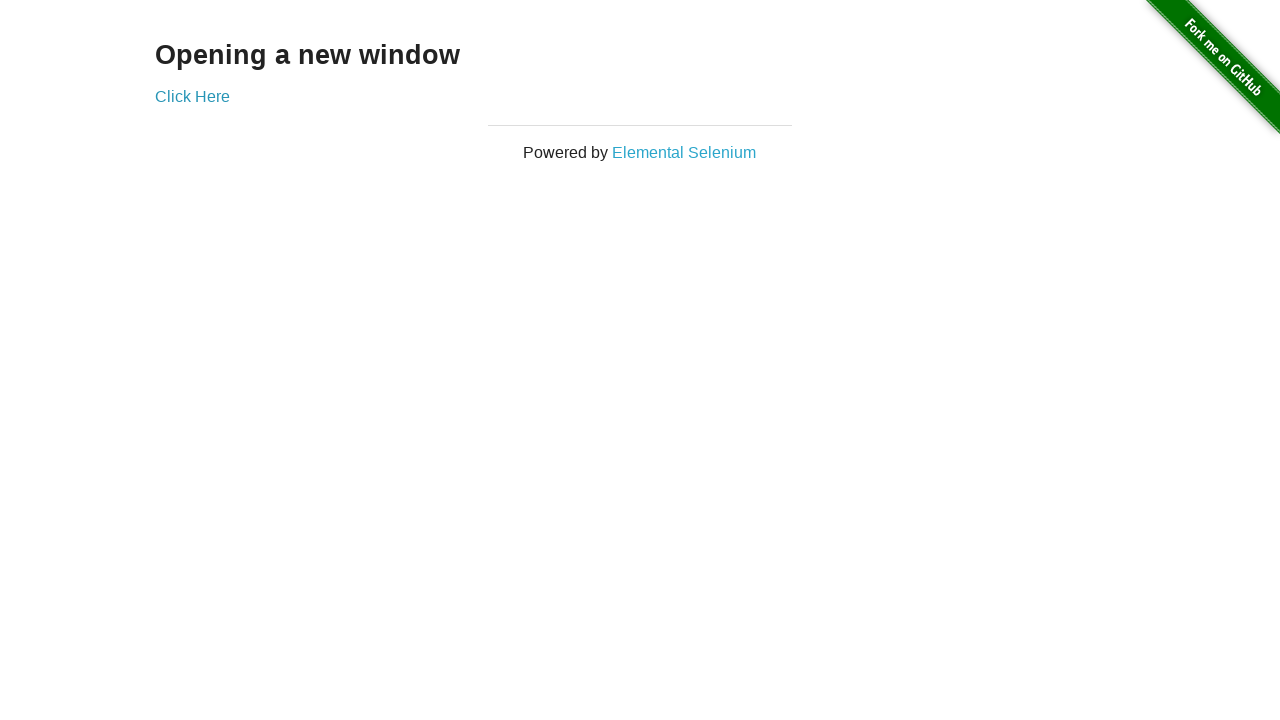

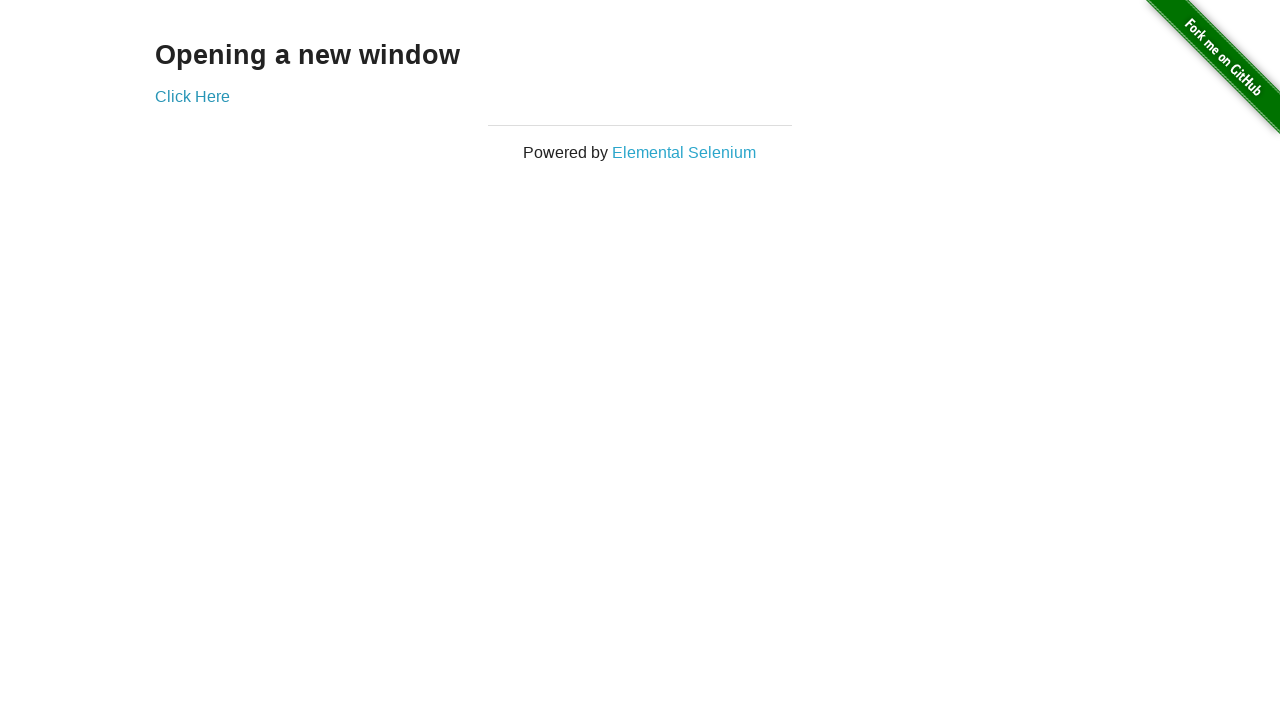